Verifies the login page title is "OrangeHRM"

Starting URL: https://opensource-demo.orangehrmlive.com/web/index.php/auth/login

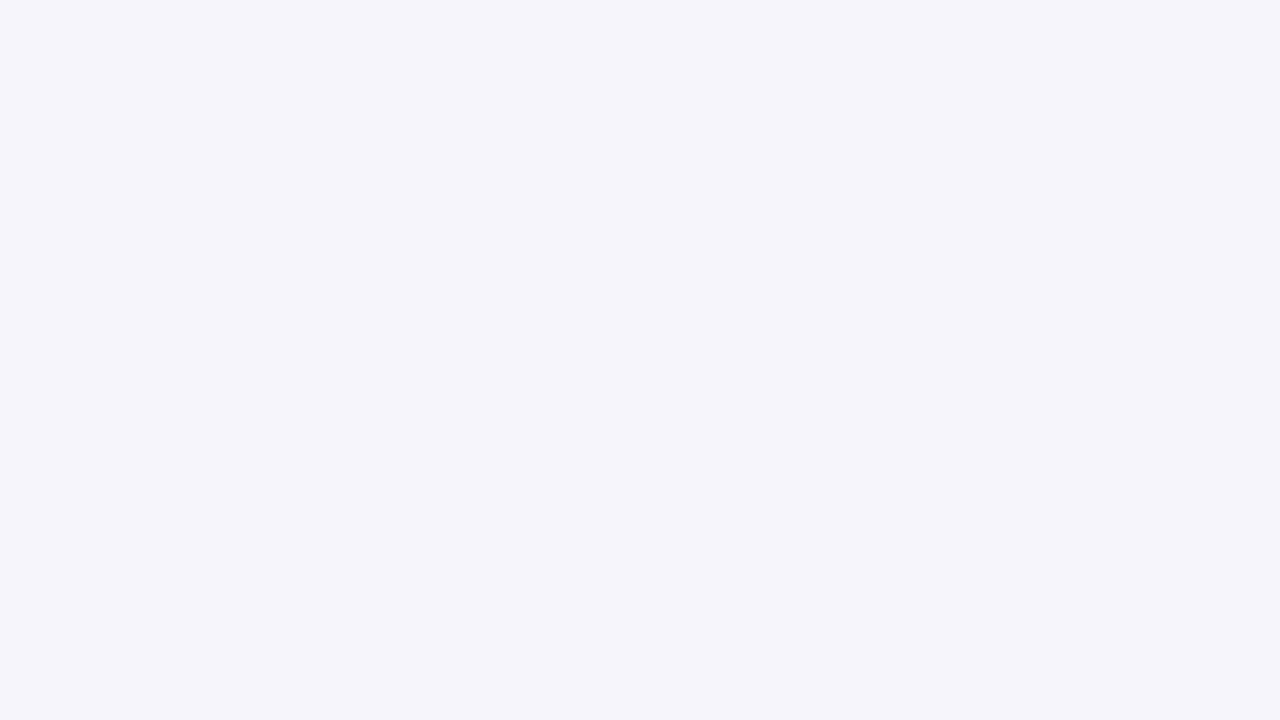

Navigated to OrangeHRM login page
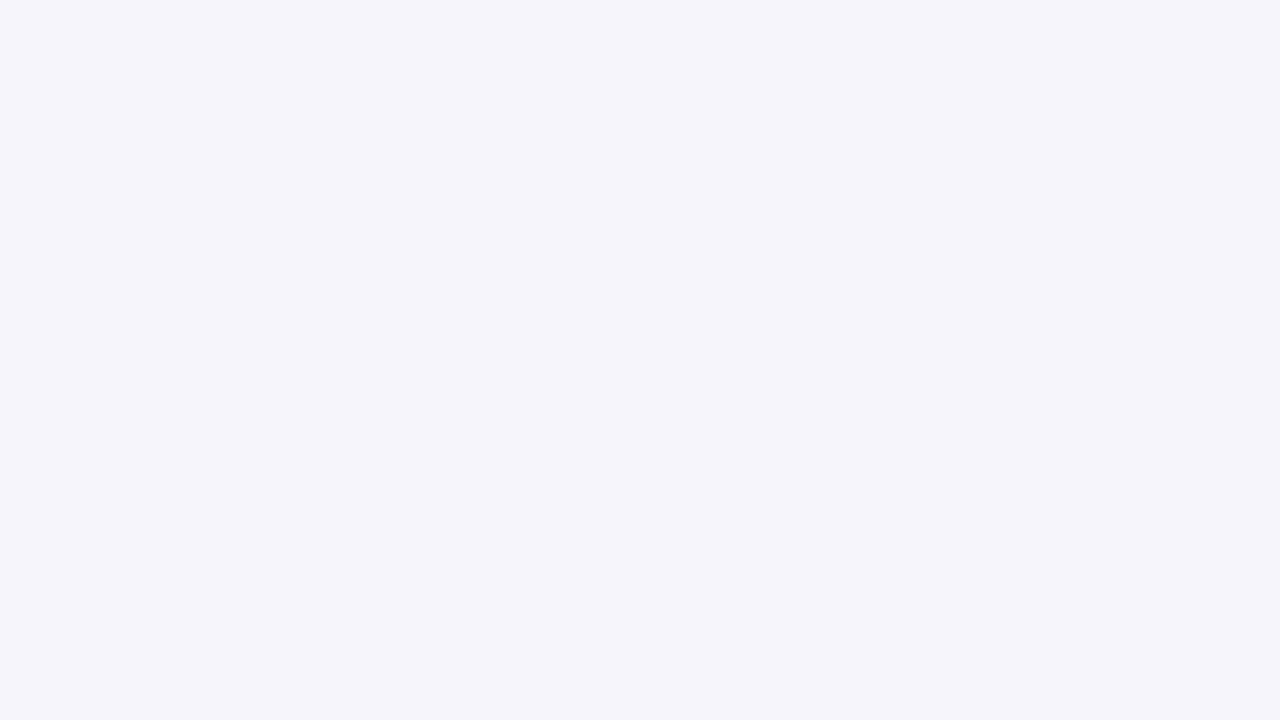

Verified page title is 'OrangeHRM'
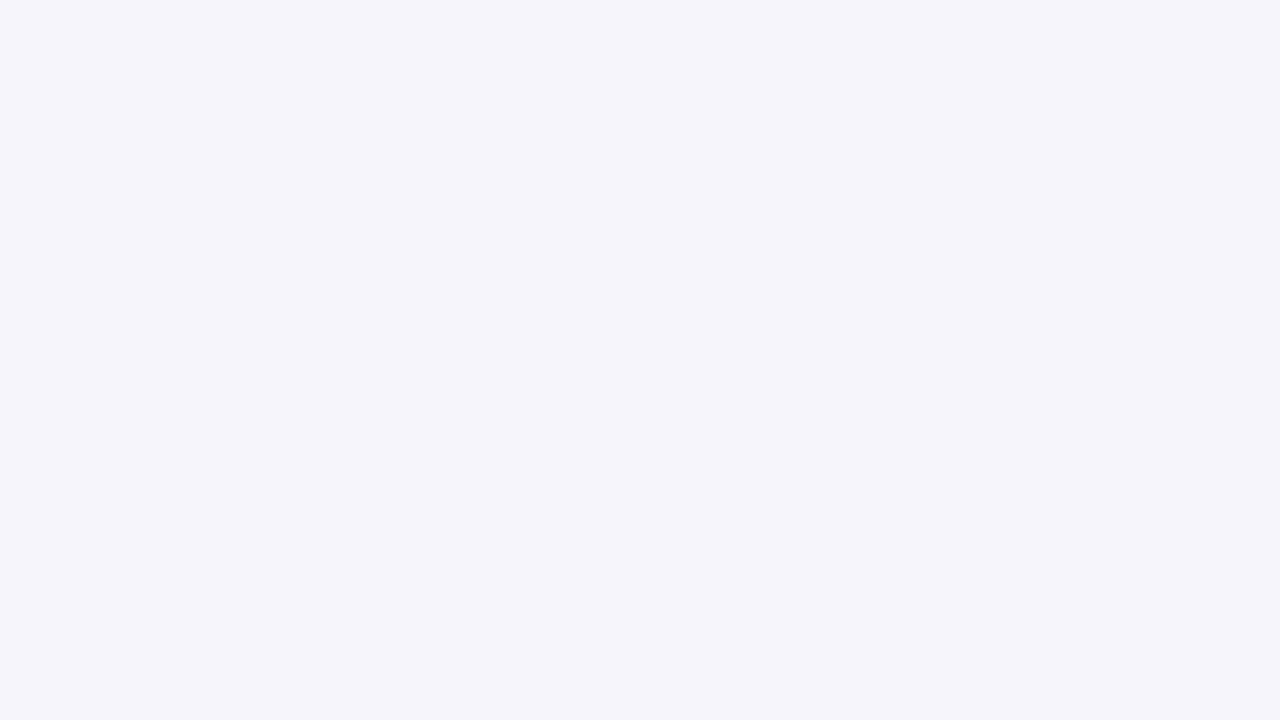

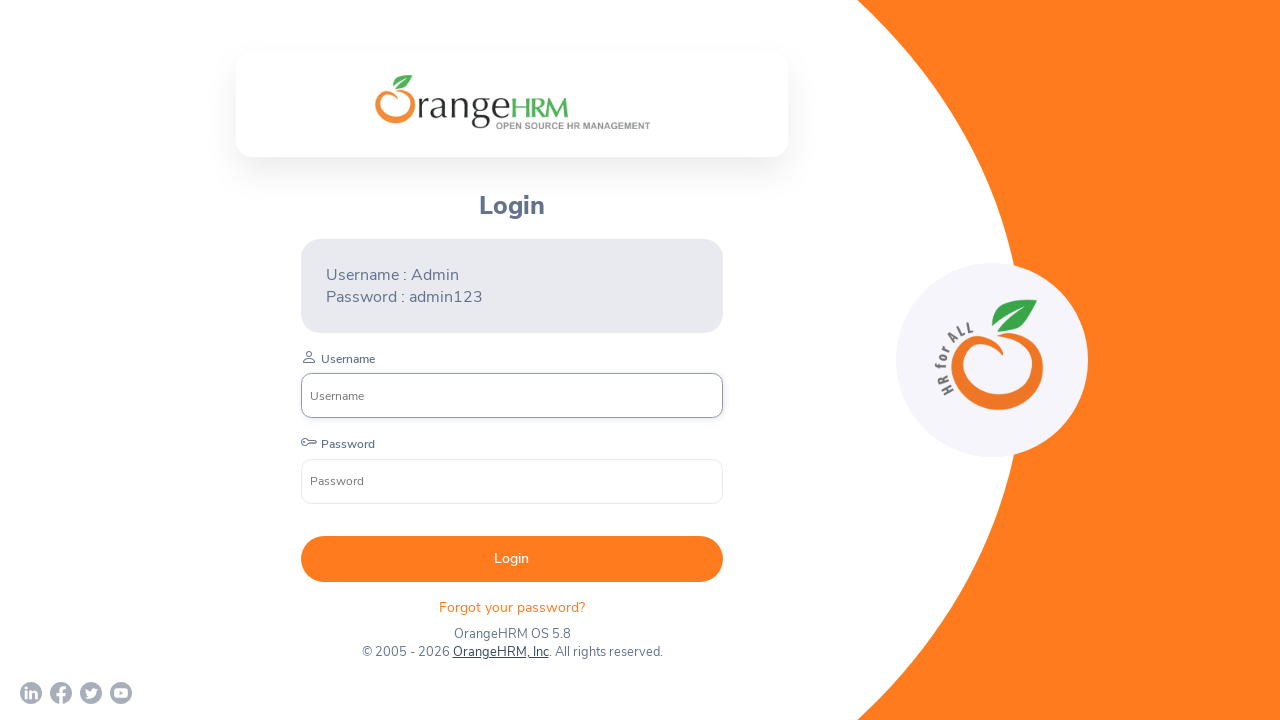